Tests Add/Remove elements functionality by clicking to add an element and verifying the delete button appears

Starting URL: https://the-internet.herokuapp.com

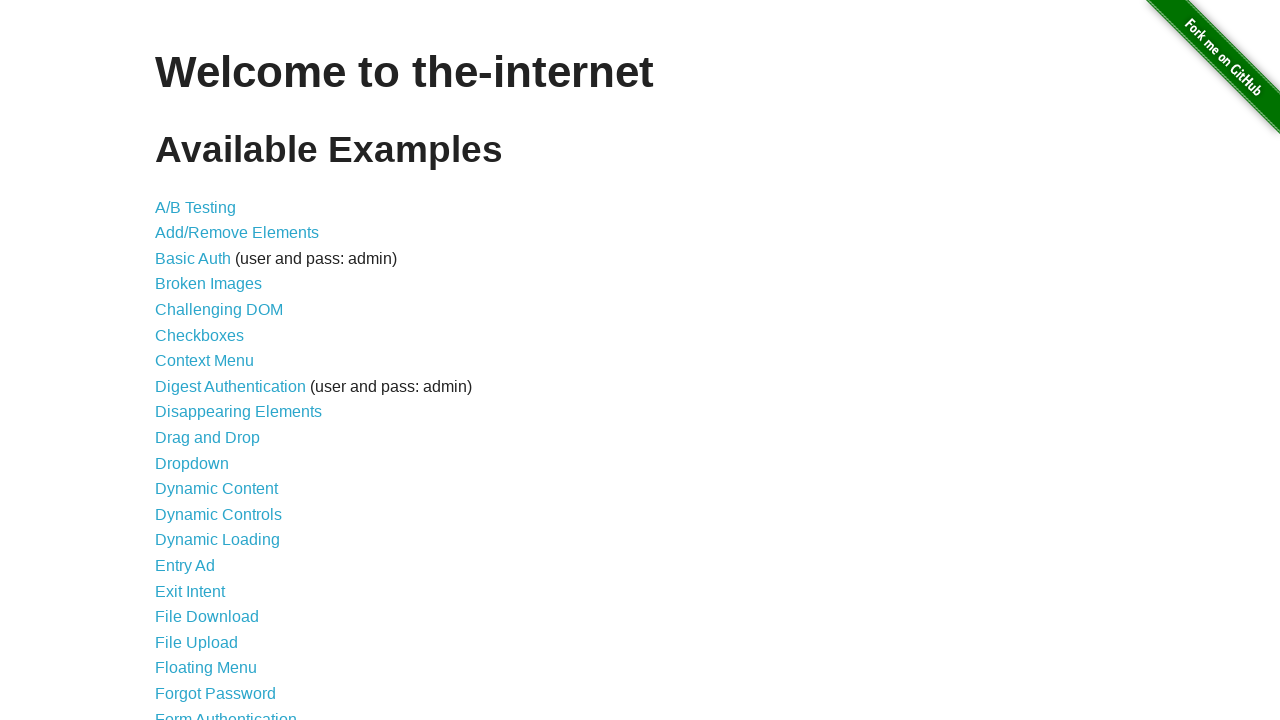

Clicked on Add/Remove elements link at (237, 233) on [href="/add_remove_elements/"]
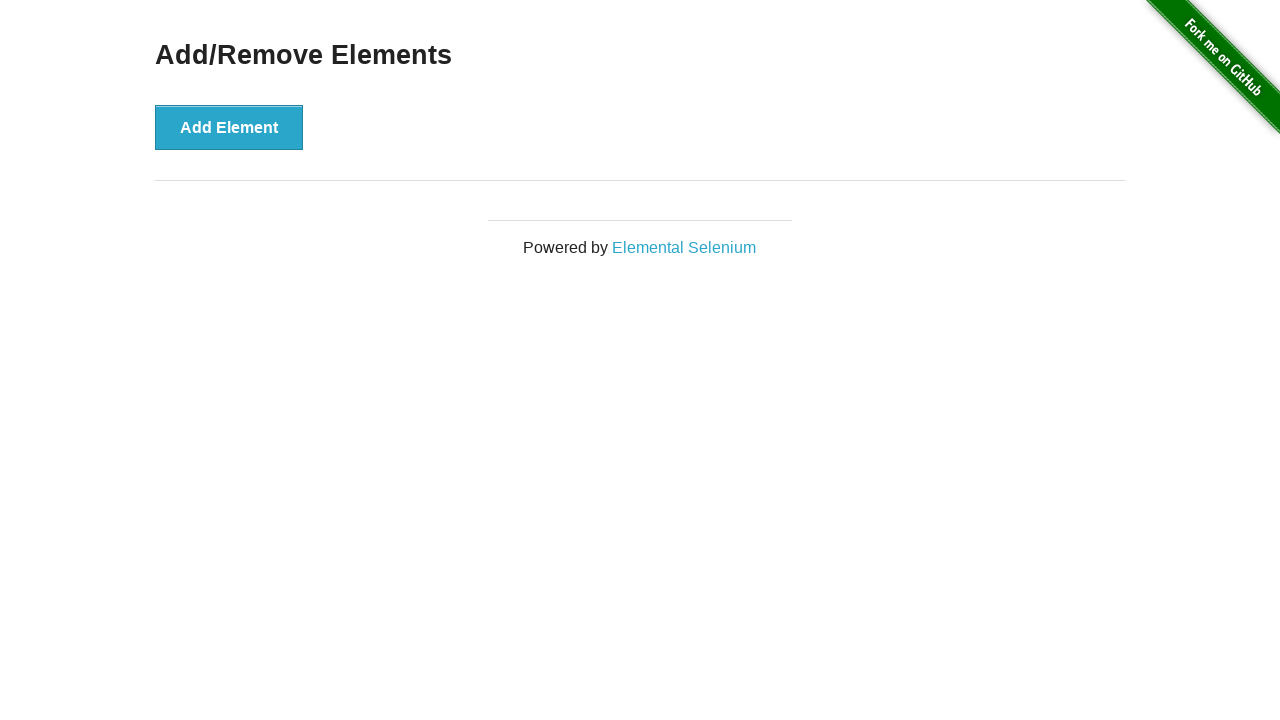

Clicked on 'Add Element' button at (229, 127) on button[onclick="addElement()"]
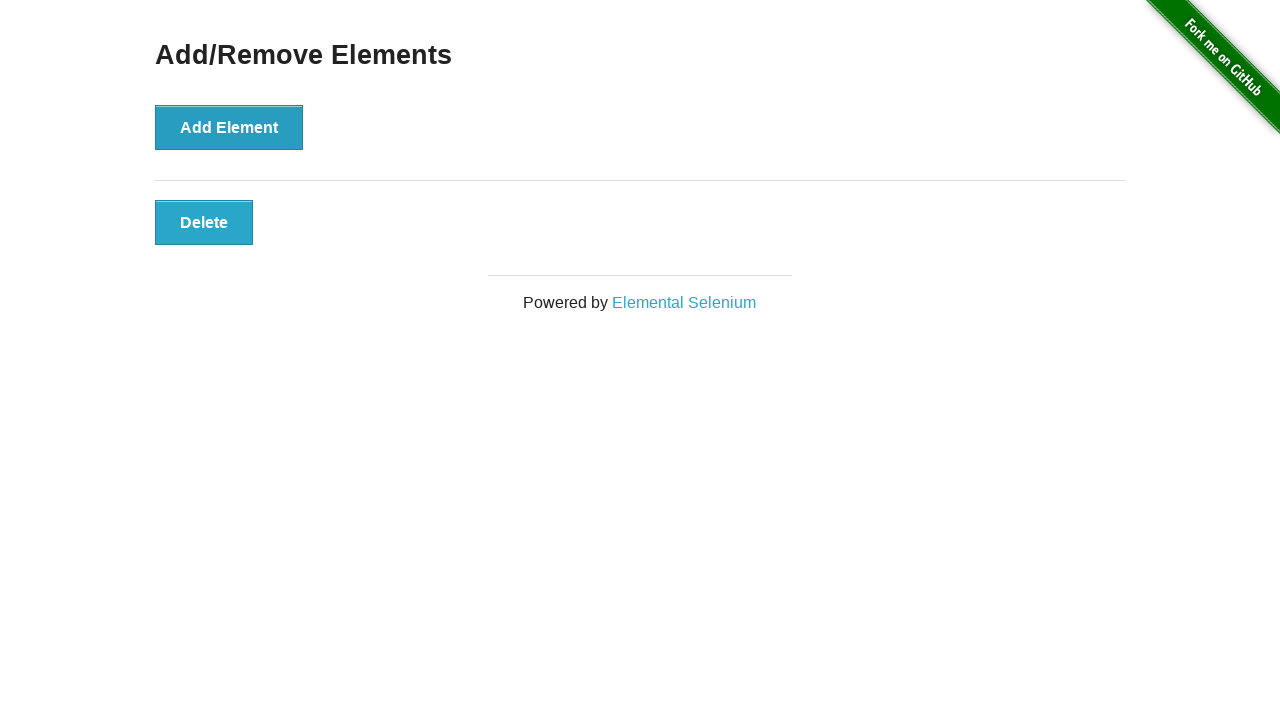

Verified that Delete button appeared
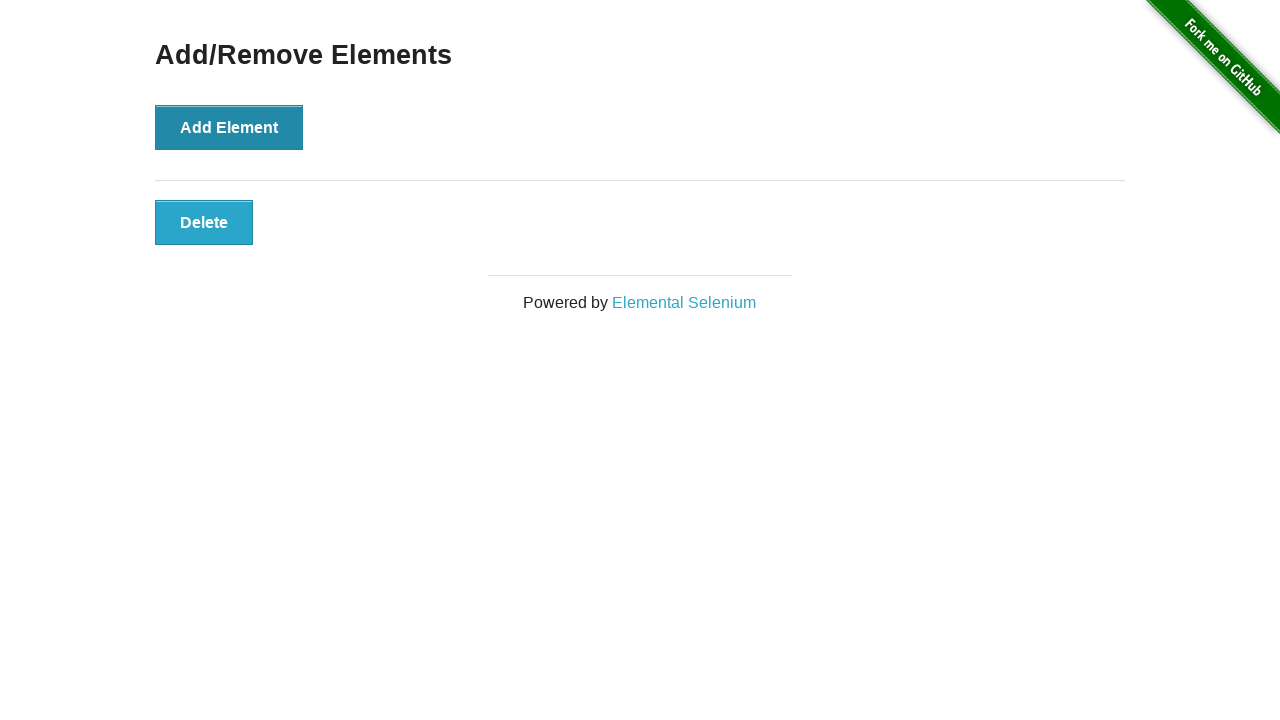

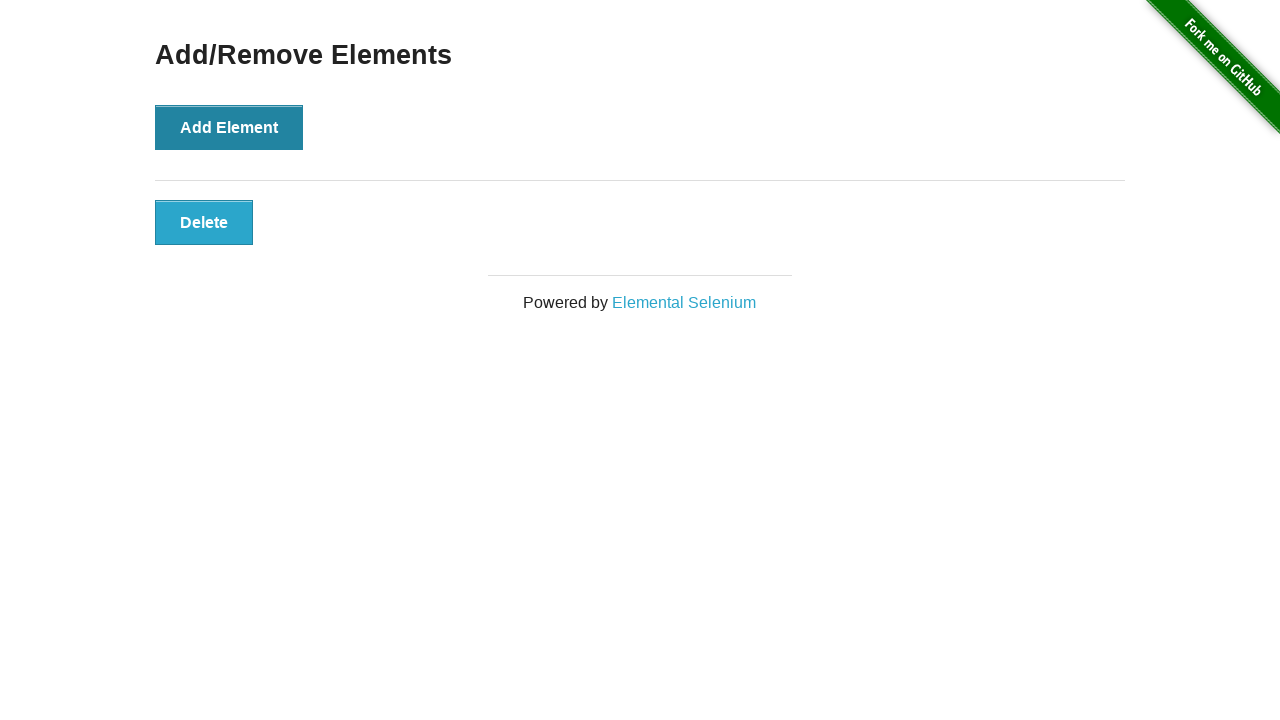